Navigates to a practice page and verifies the presence of a product table, checking that it contains rows and columns with data.

Starting URL: http://qaclickacademy.com/practice.php

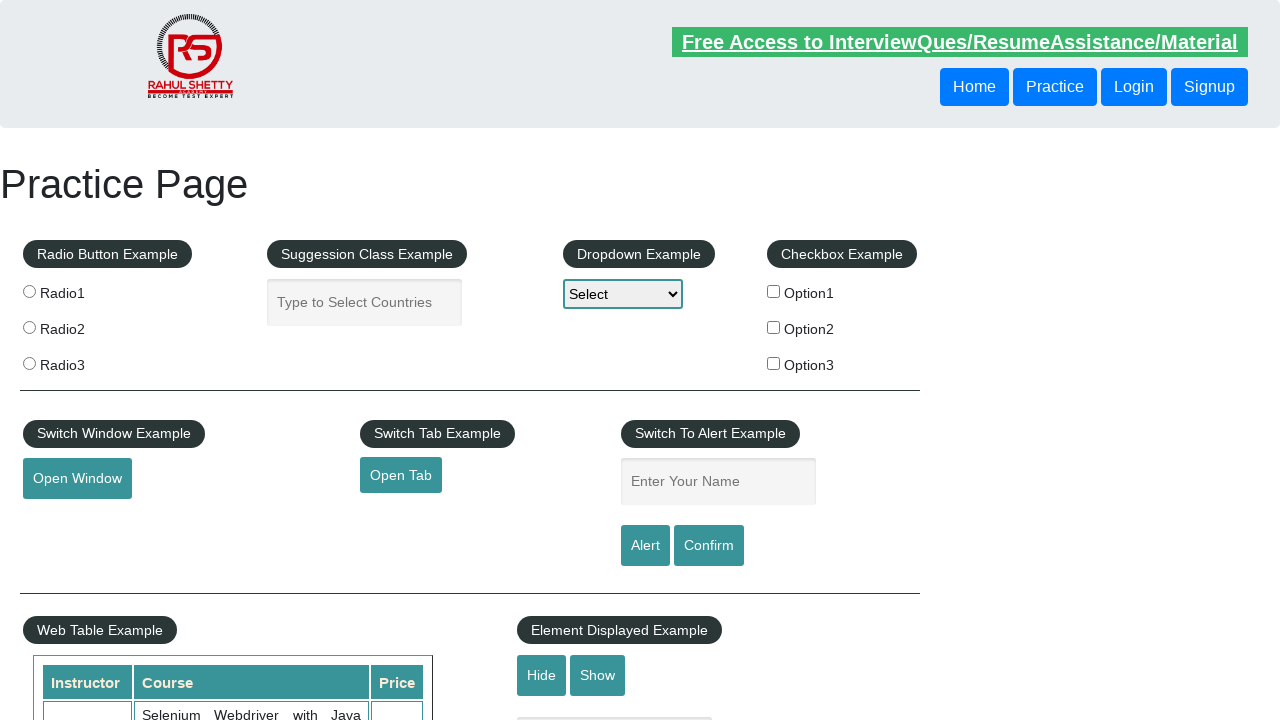

Product table (#product) is now visible
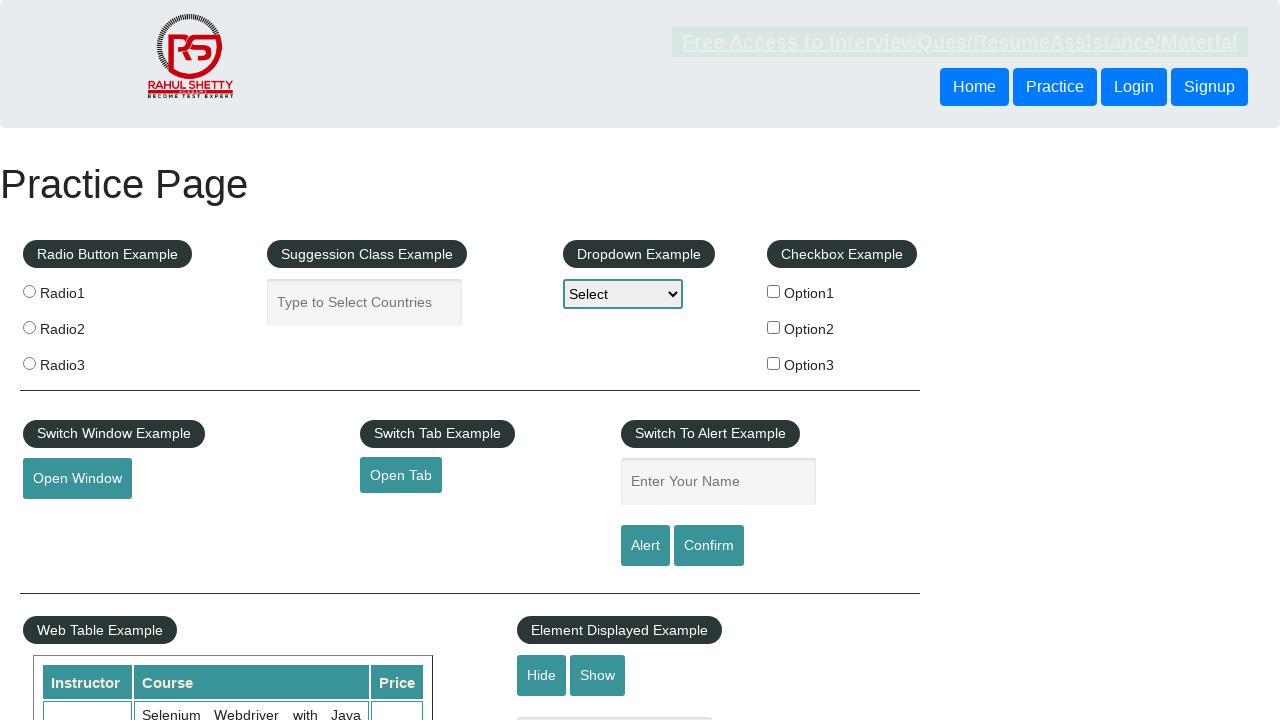

Table rows within product table are present
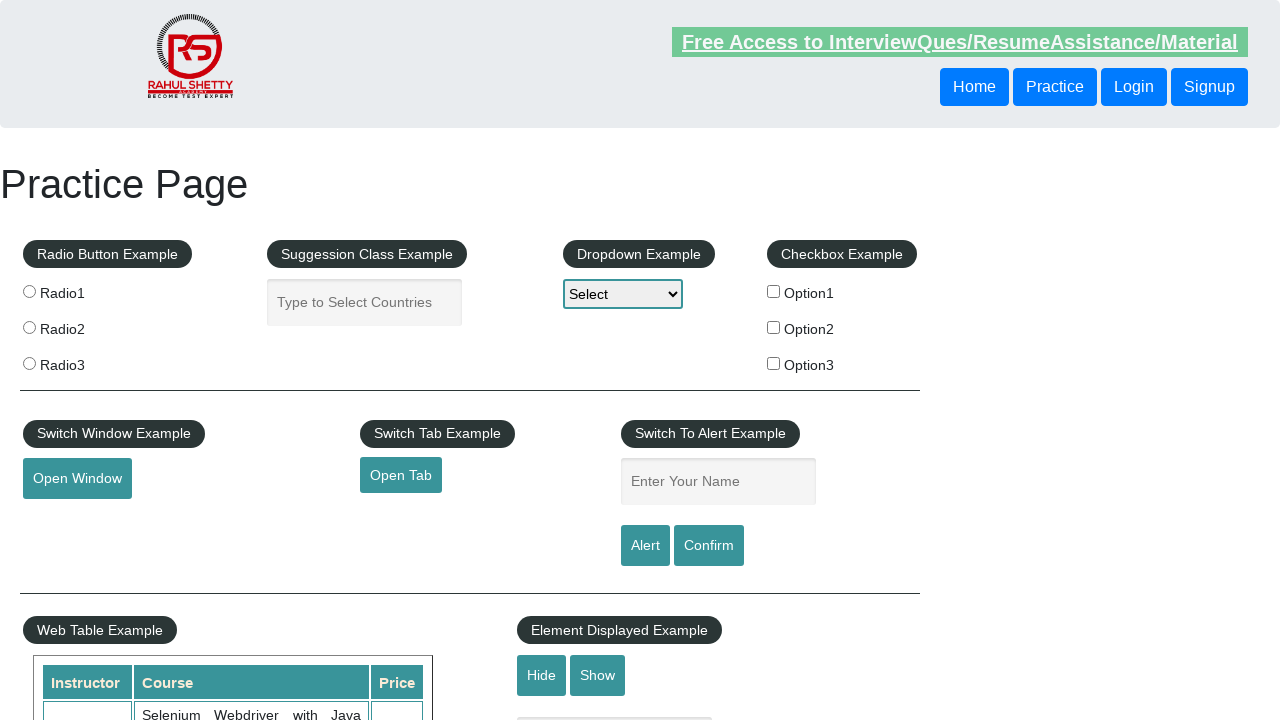

Third row of product table contains table data cells
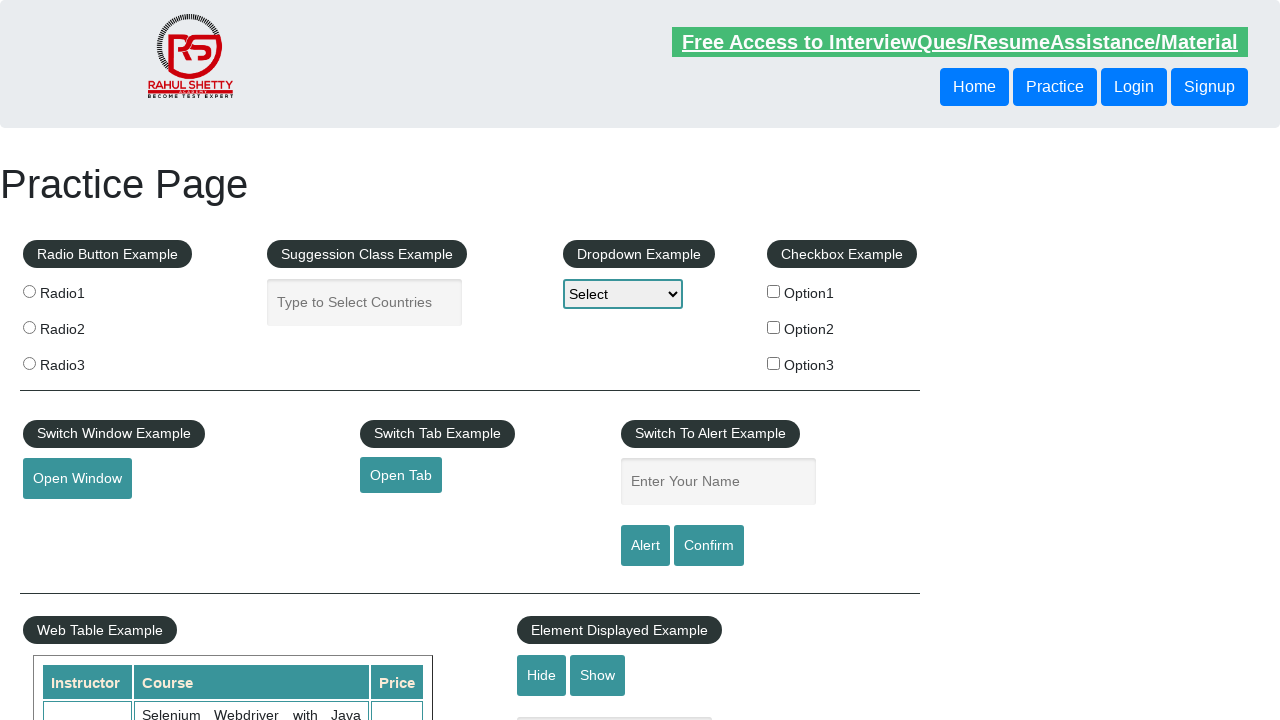

Located all table data cells in the third row
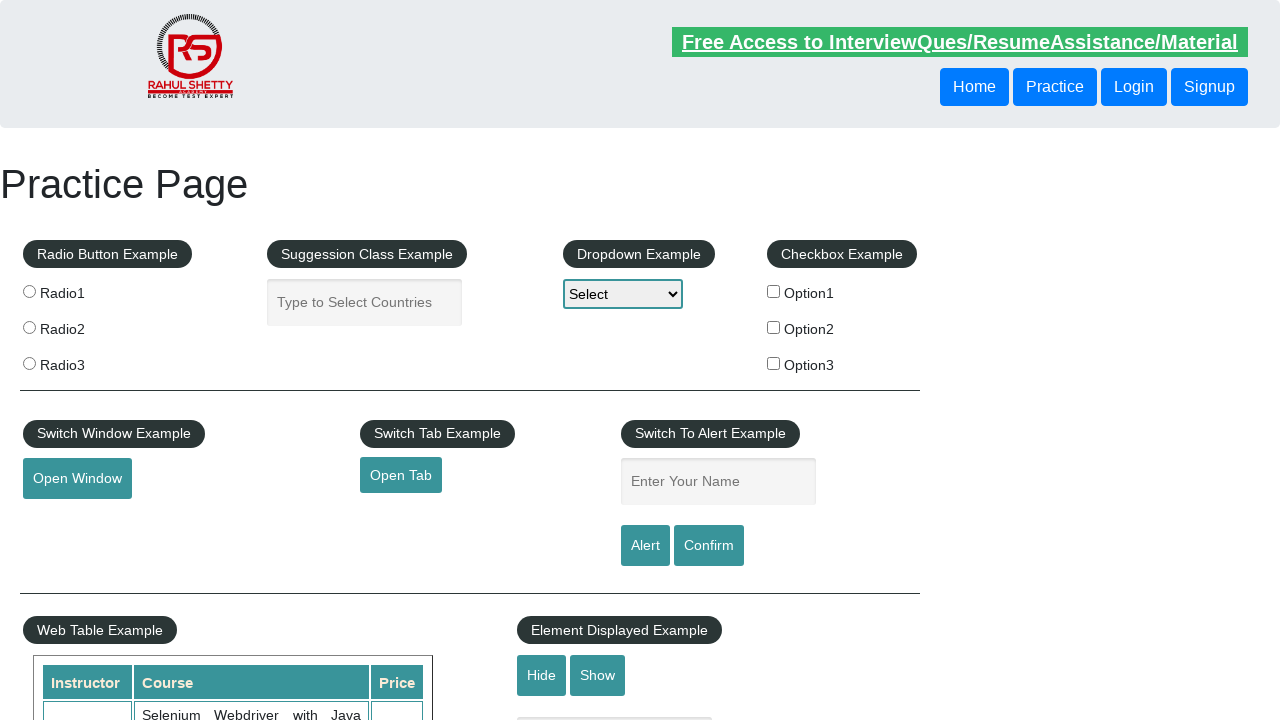

First cell of third row is ready
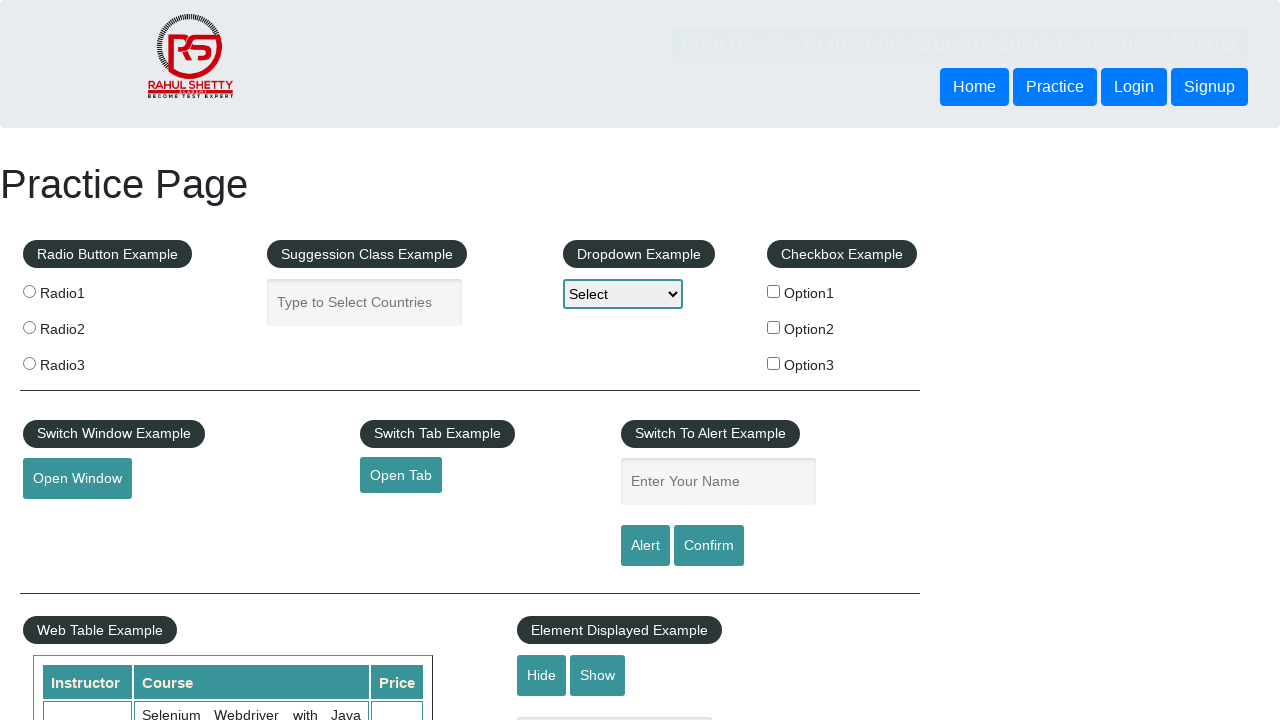

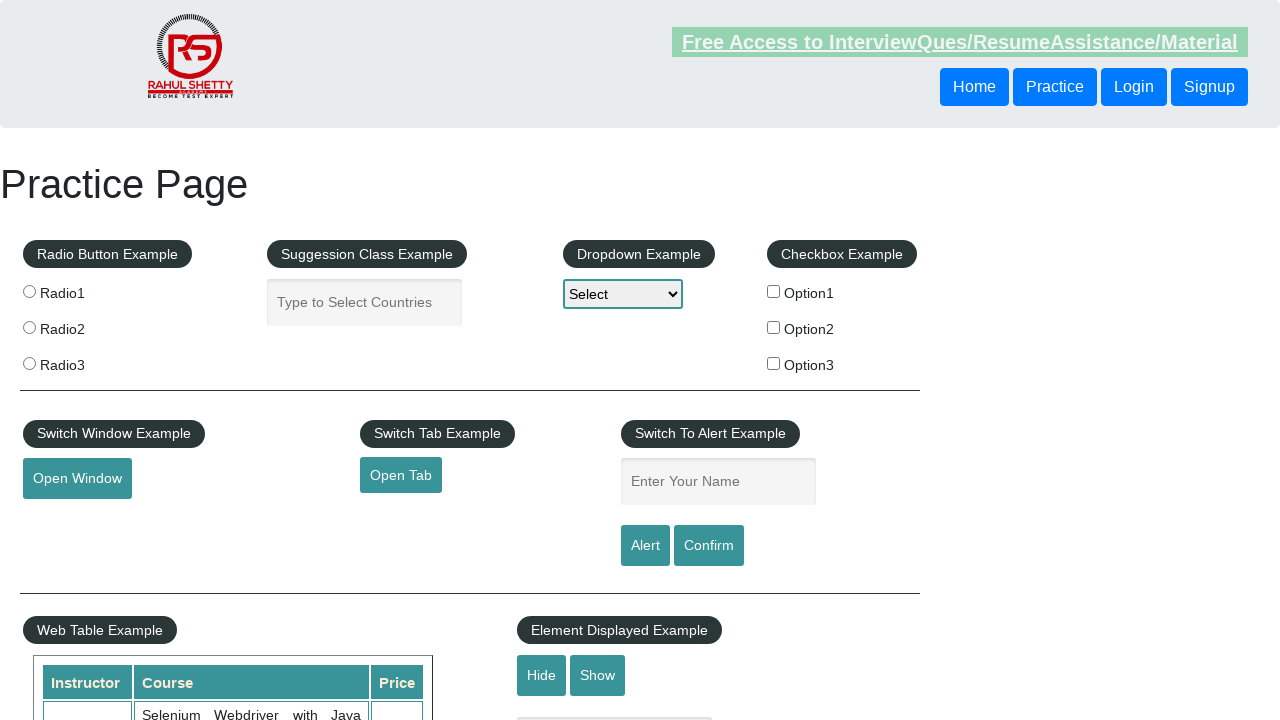